Tests web table handling by locating table rows and columns, counting them, and extracting data from a specific row in the table.

Starting URL: https://rahulshettyacademy.com/AutomationPractice/

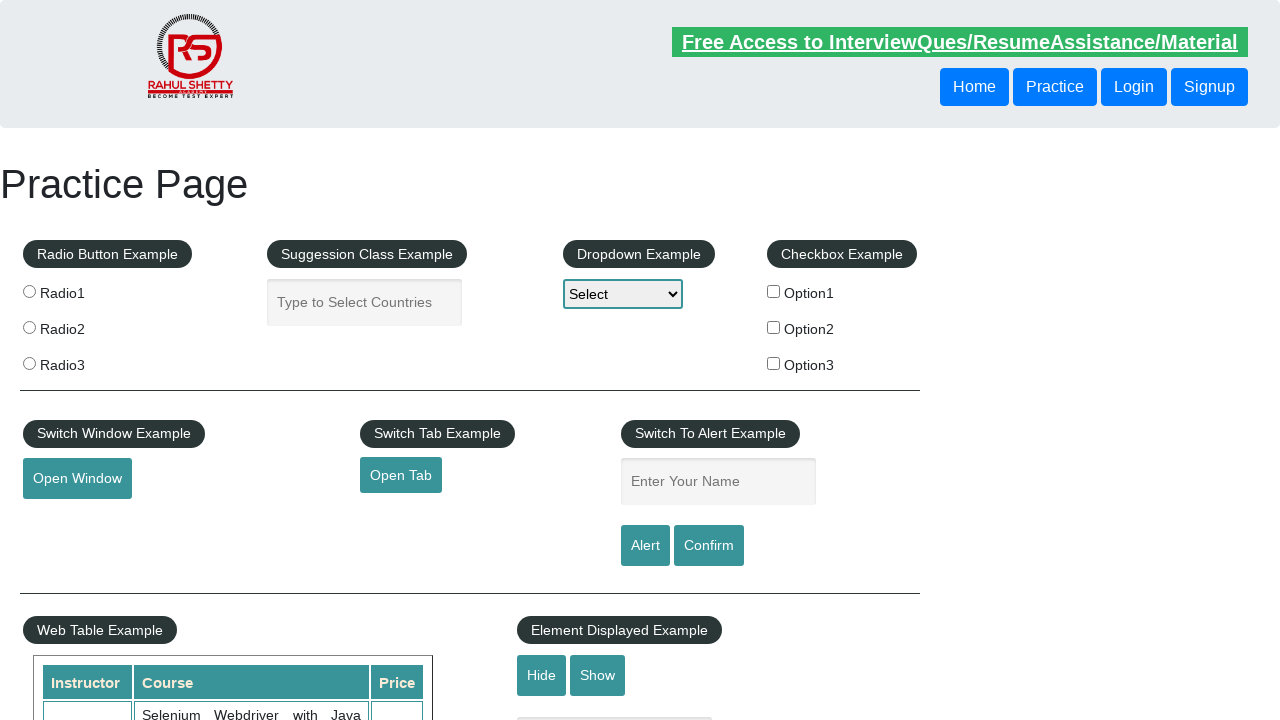

Waited for web table with name 'courses' to be present
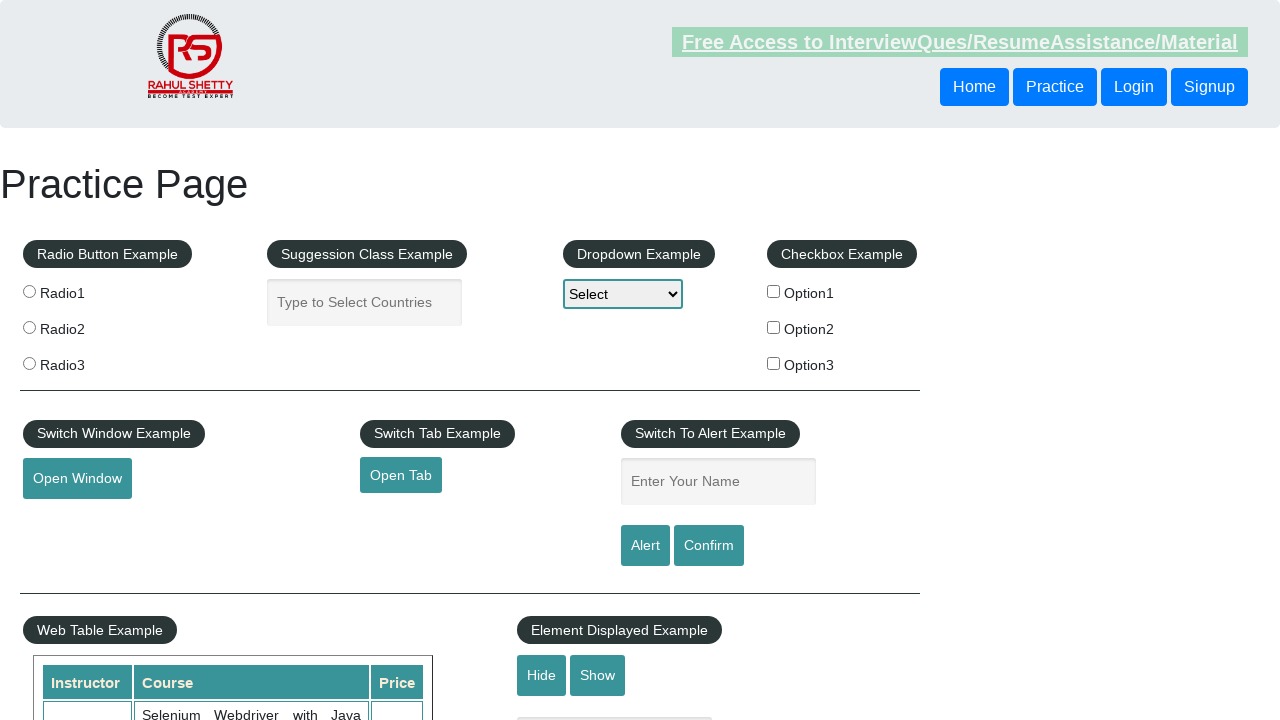

Located all rows in the table
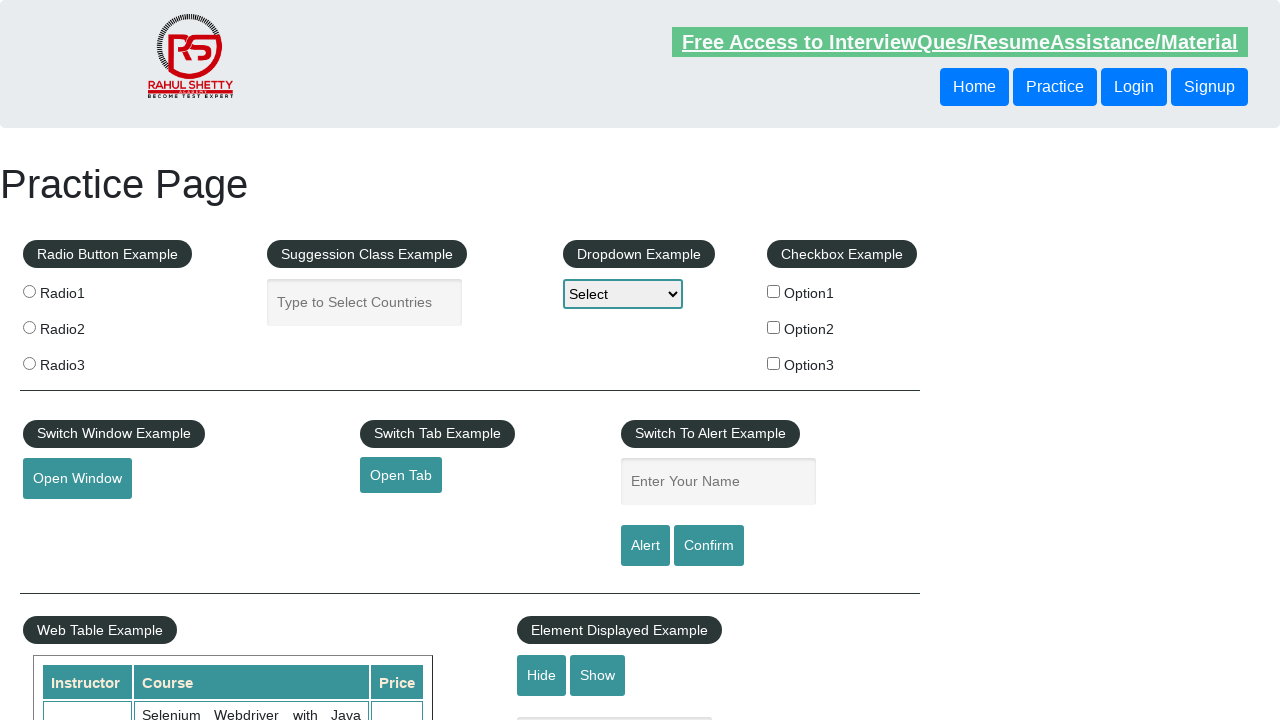

Verified table has rows - found 11 rows
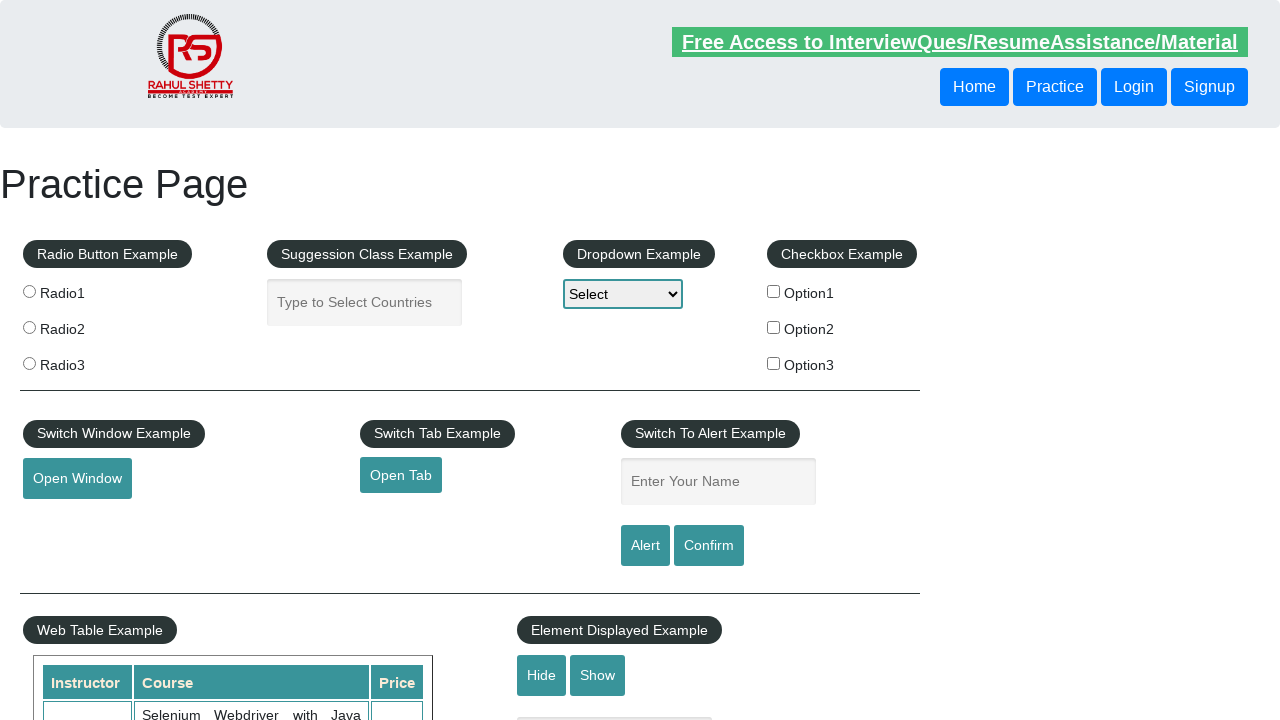

Located all column headers in the first row
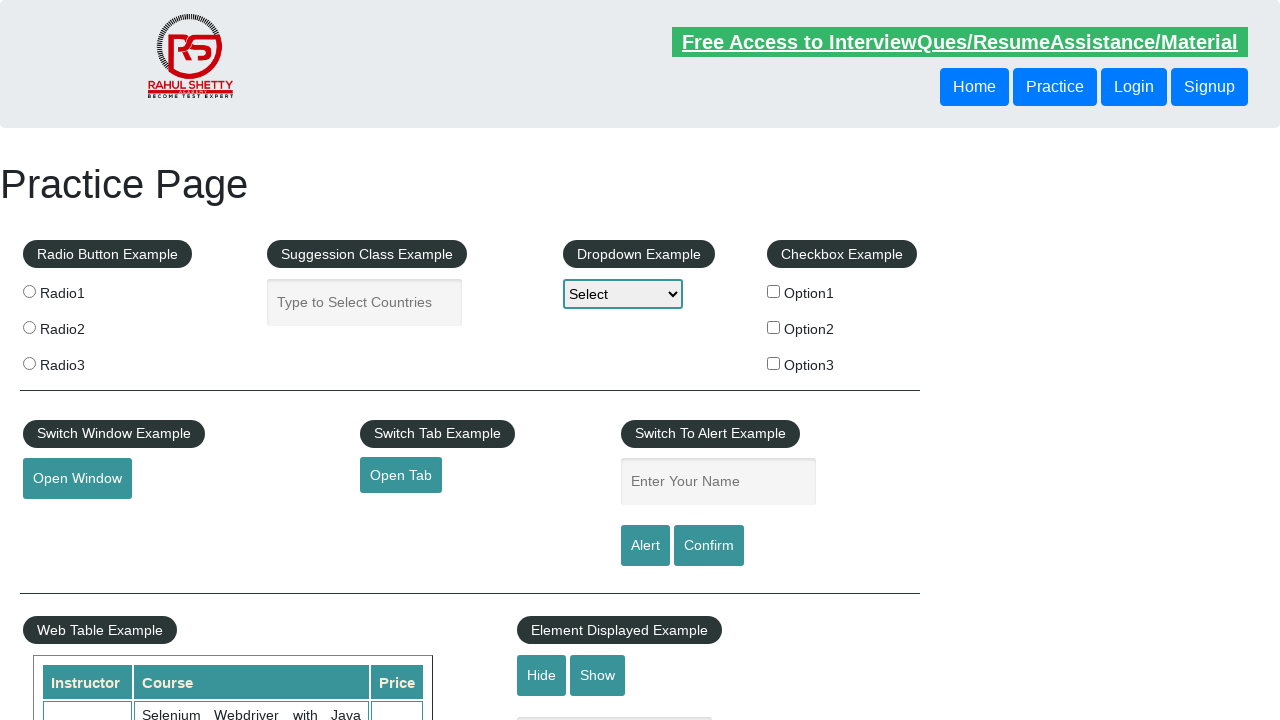

Verified table has columns - found 3 columns
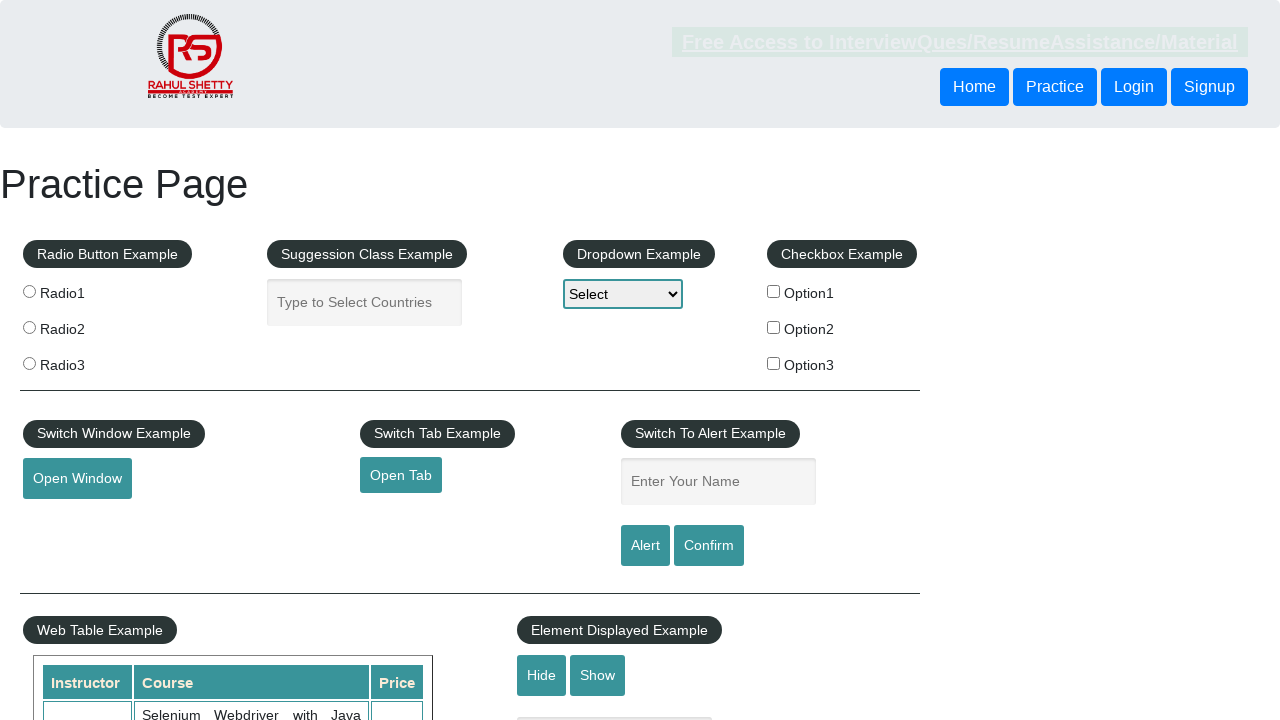

Located the 3rd row in the table
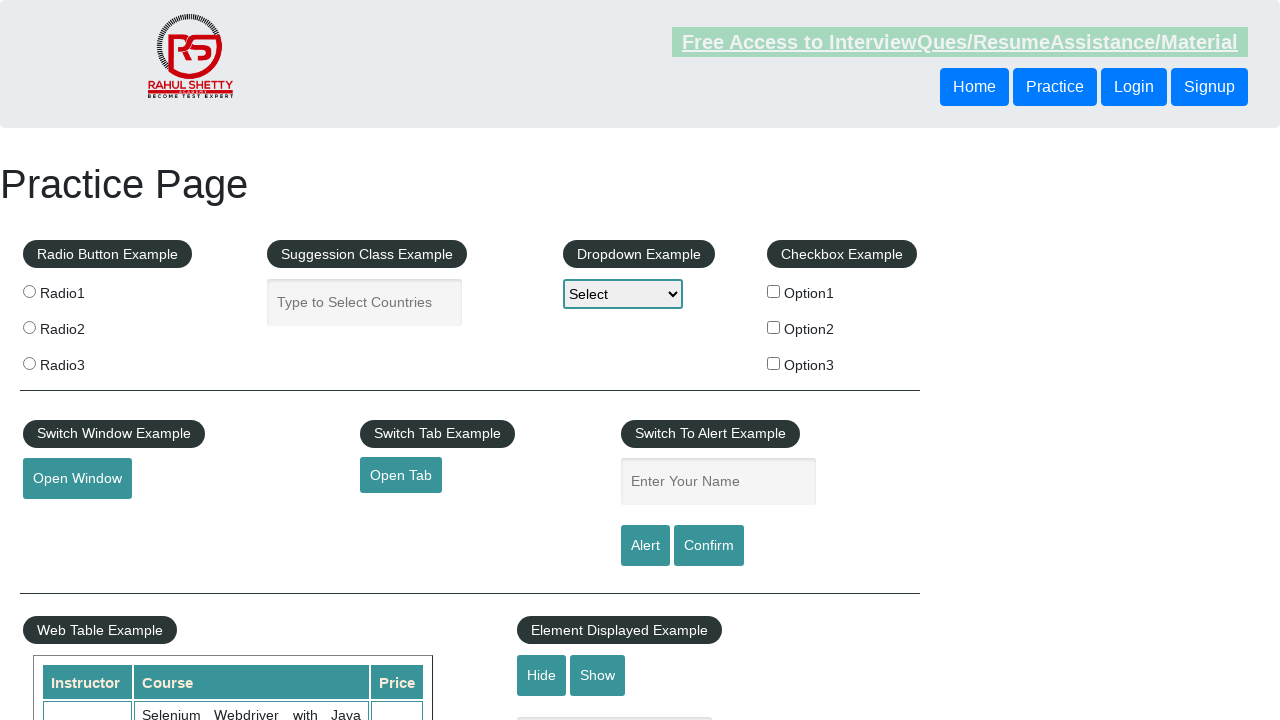

Waited for the 3rd row to be ready
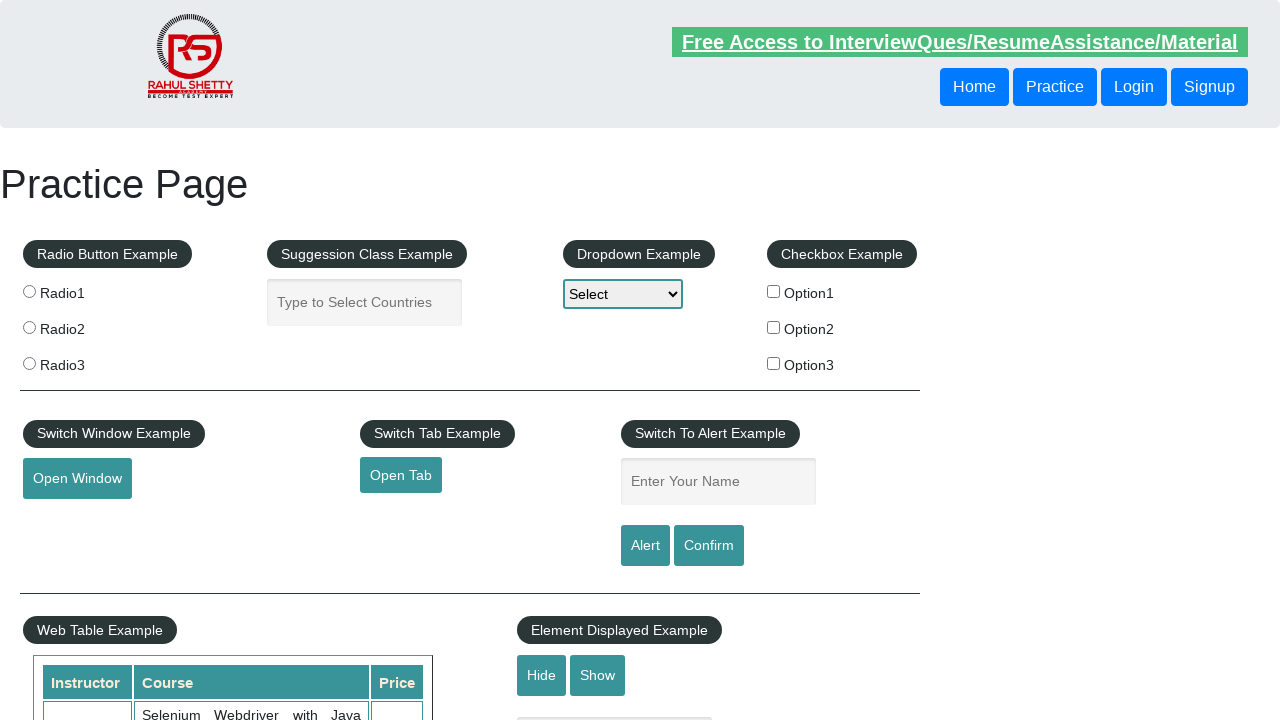

Extracted all data cells from the 3rd row
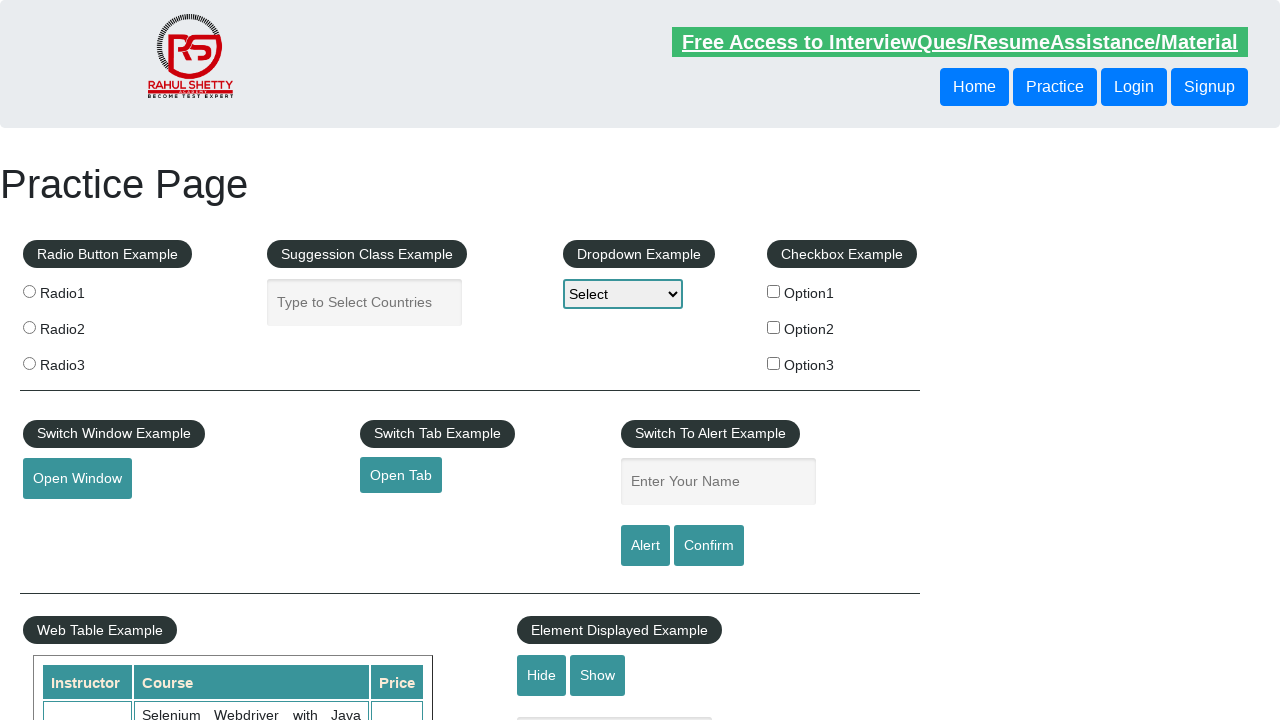

Printed all cell data from the 3rd row
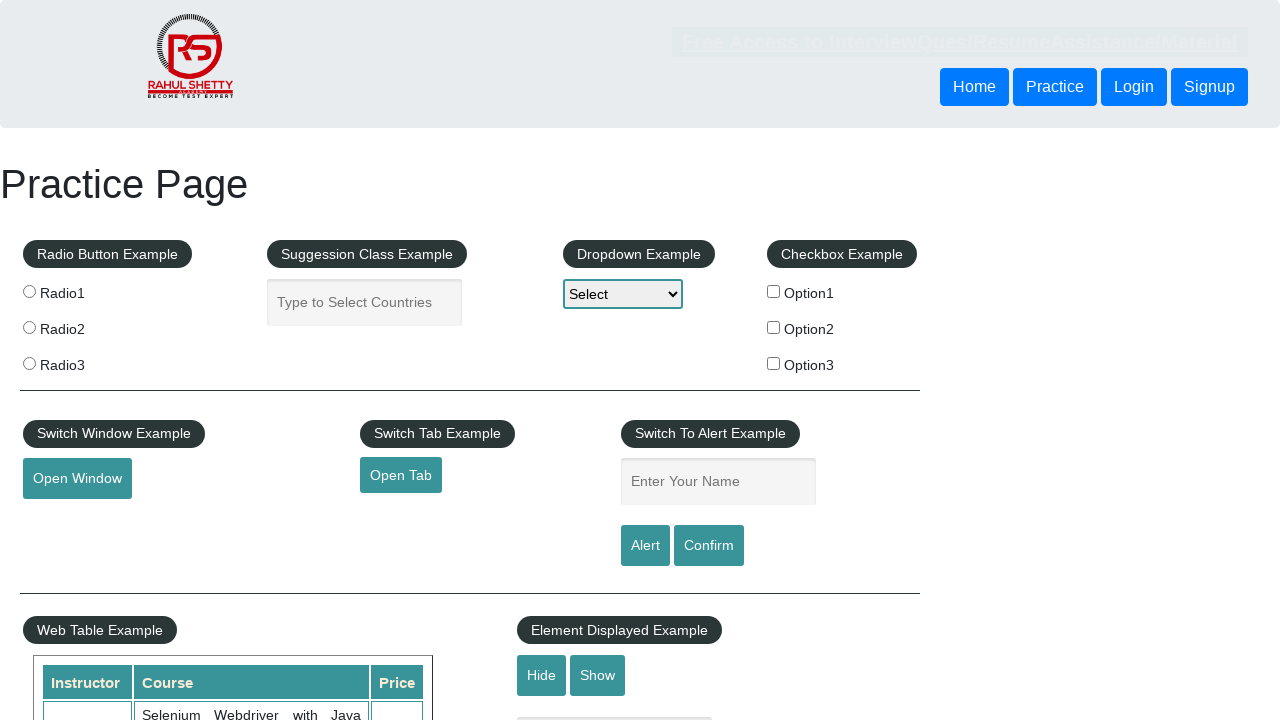

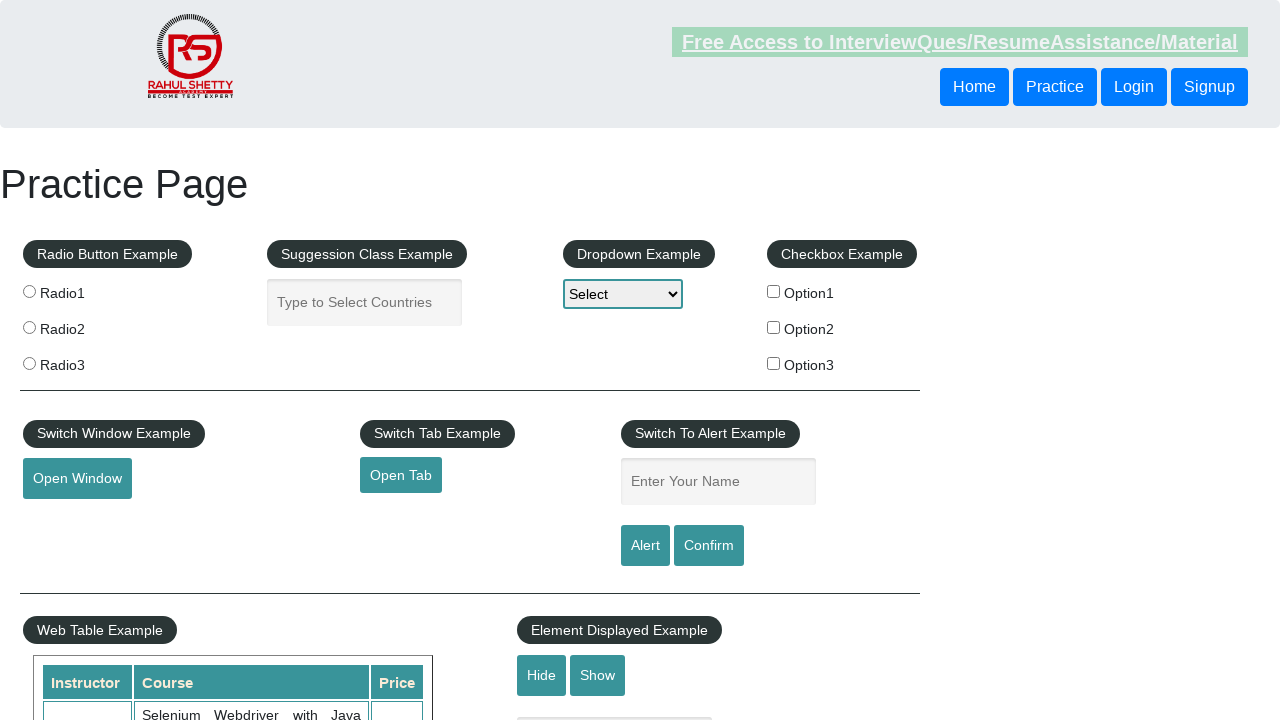